Tests a form filling flow by first clicking a link with a mathematically calculated text value (224592), then filling out a form with first name, last name, city, and country fields, and submitting it.

Starting URL: http://suninjuly.github.io/find_link_text

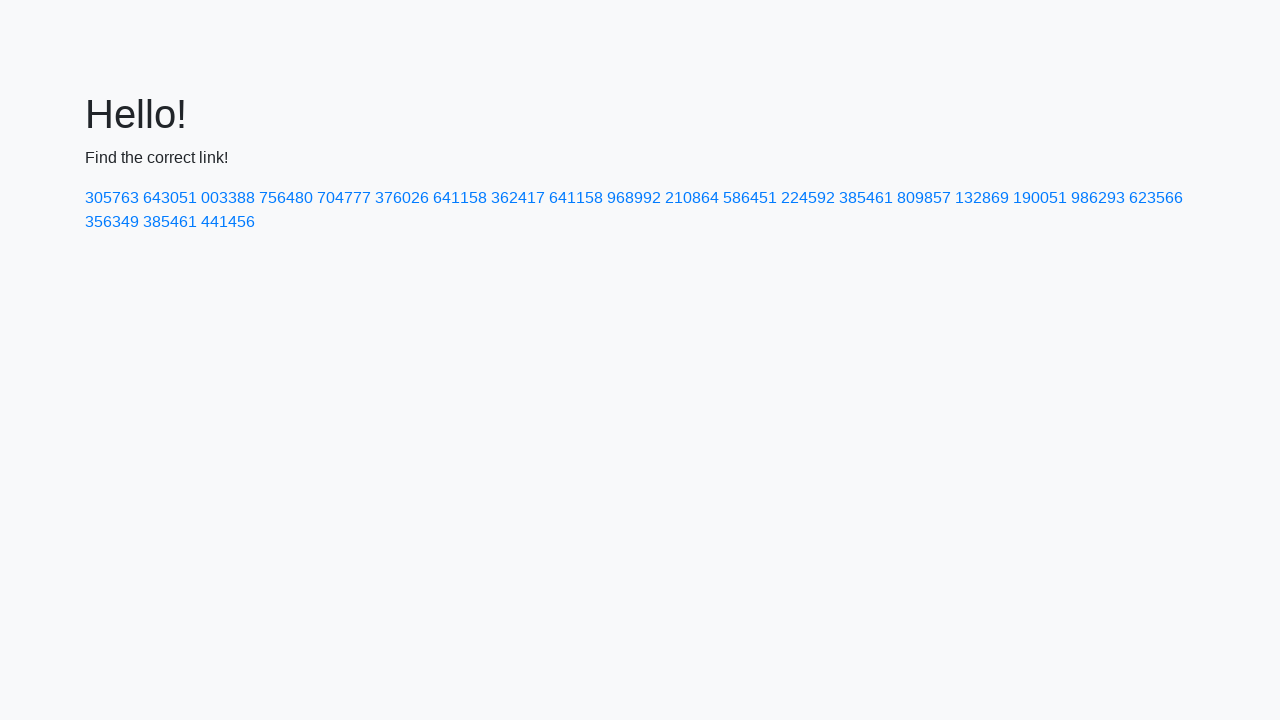

Clicked link with mathematically calculated text value 224592 at (808, 198) on text=224592
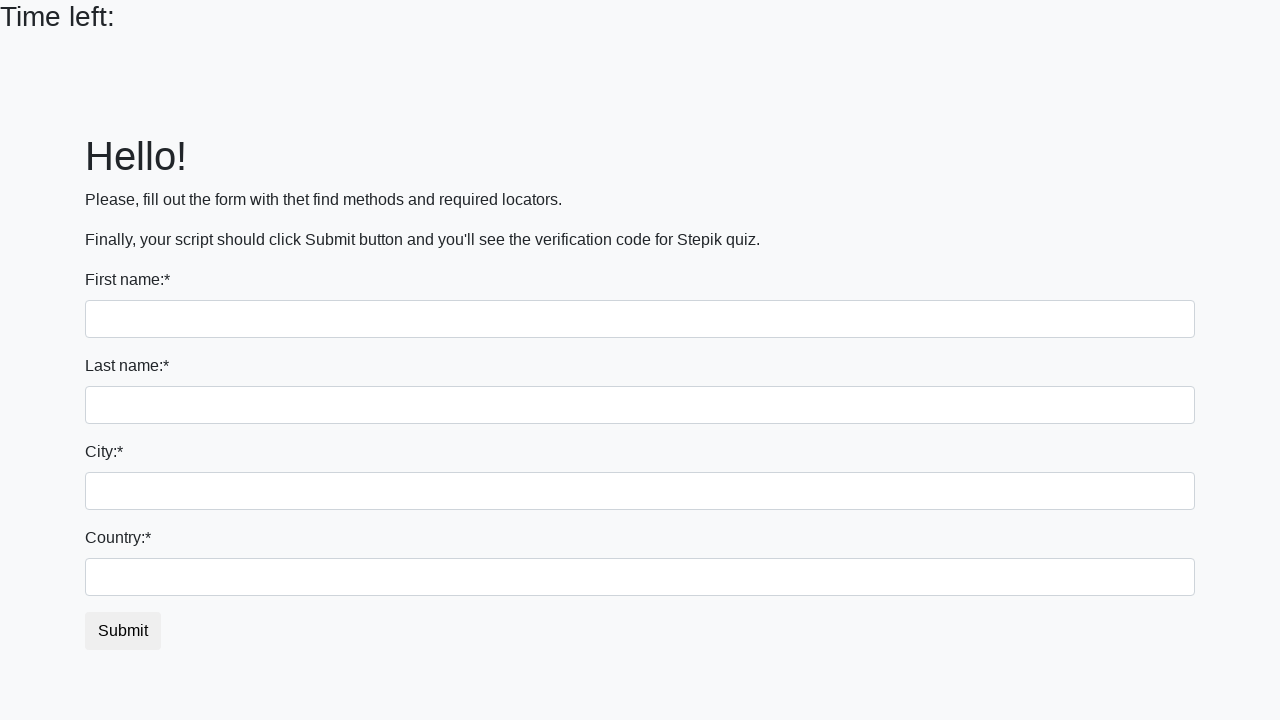

Filled first name field with 'Ivan' on input
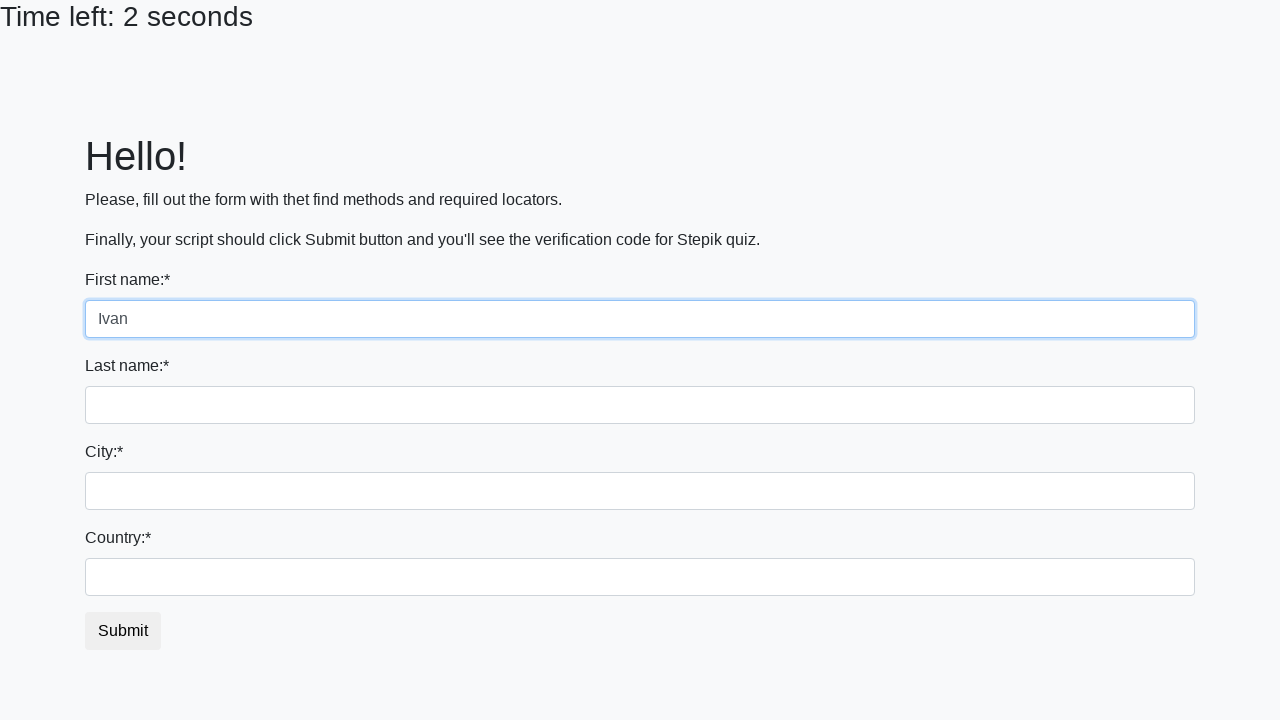

Filled last name field with 'Petrov' on input[name='last_name']
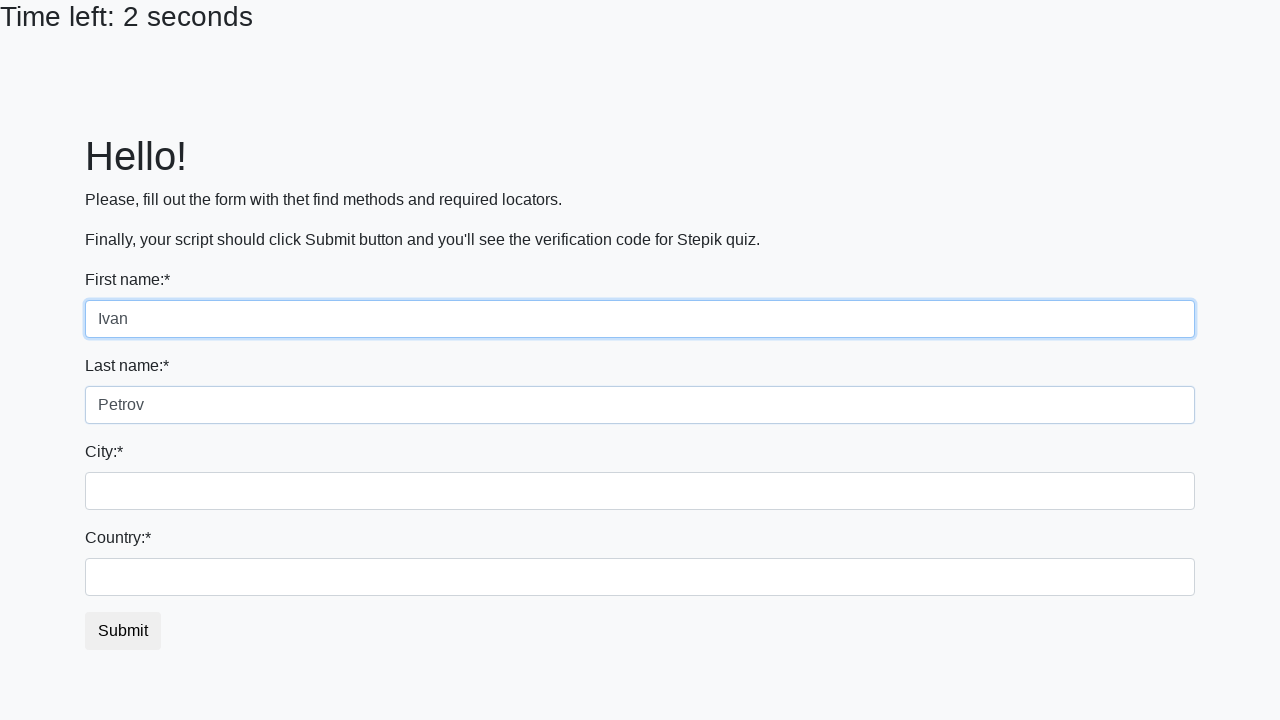

Filled city field with 'Smolensk' on .form-control.city
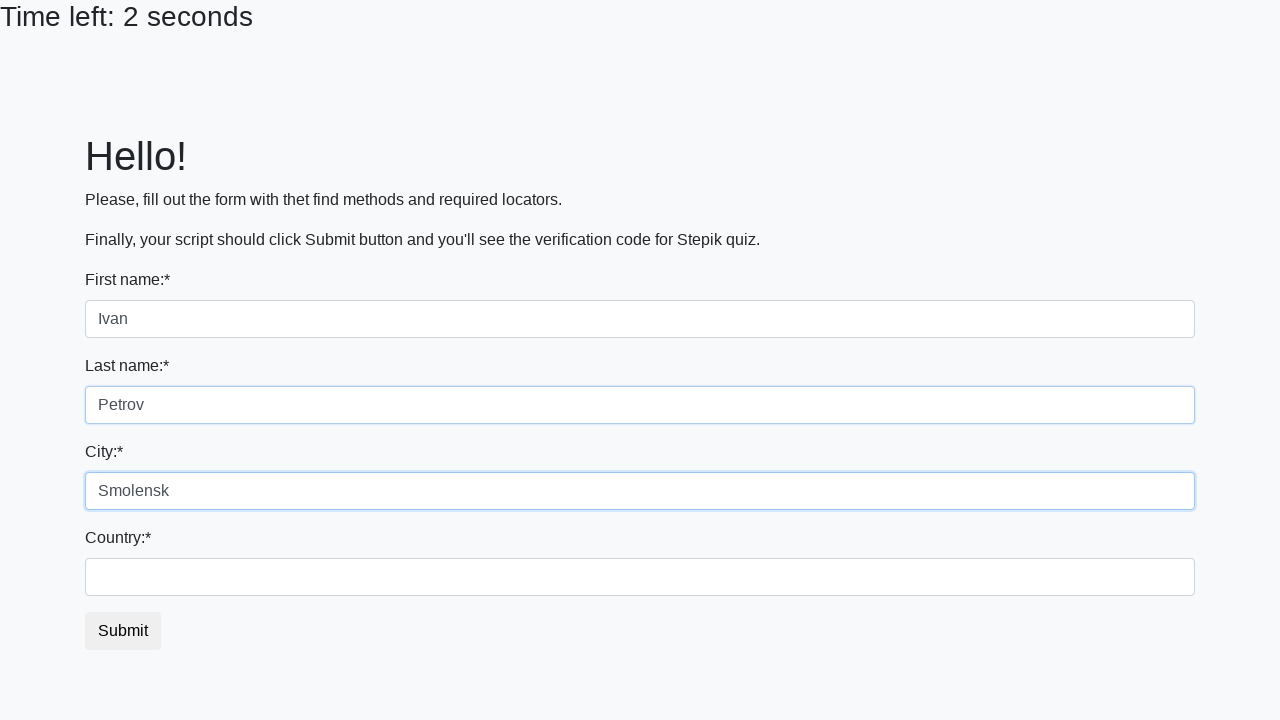

Filled country field with 'Russia' on #country
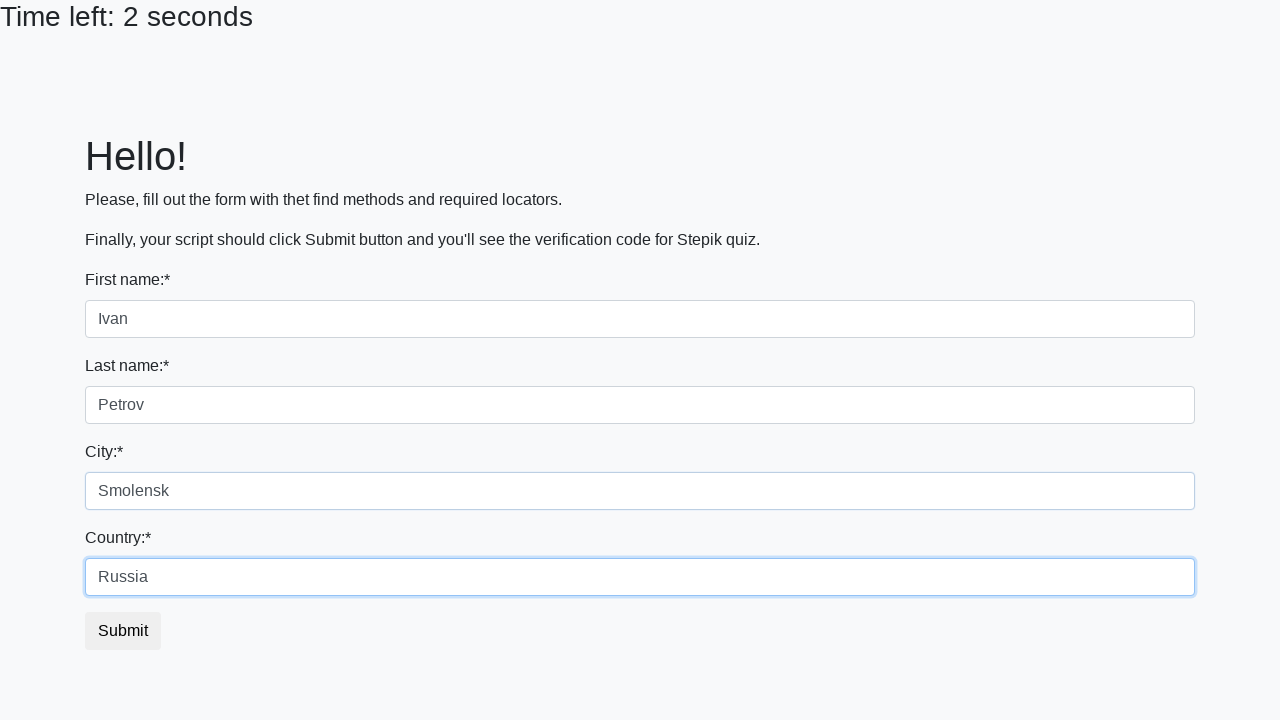

Clicked submit button to complete form submission at (123, 631) on button.btn
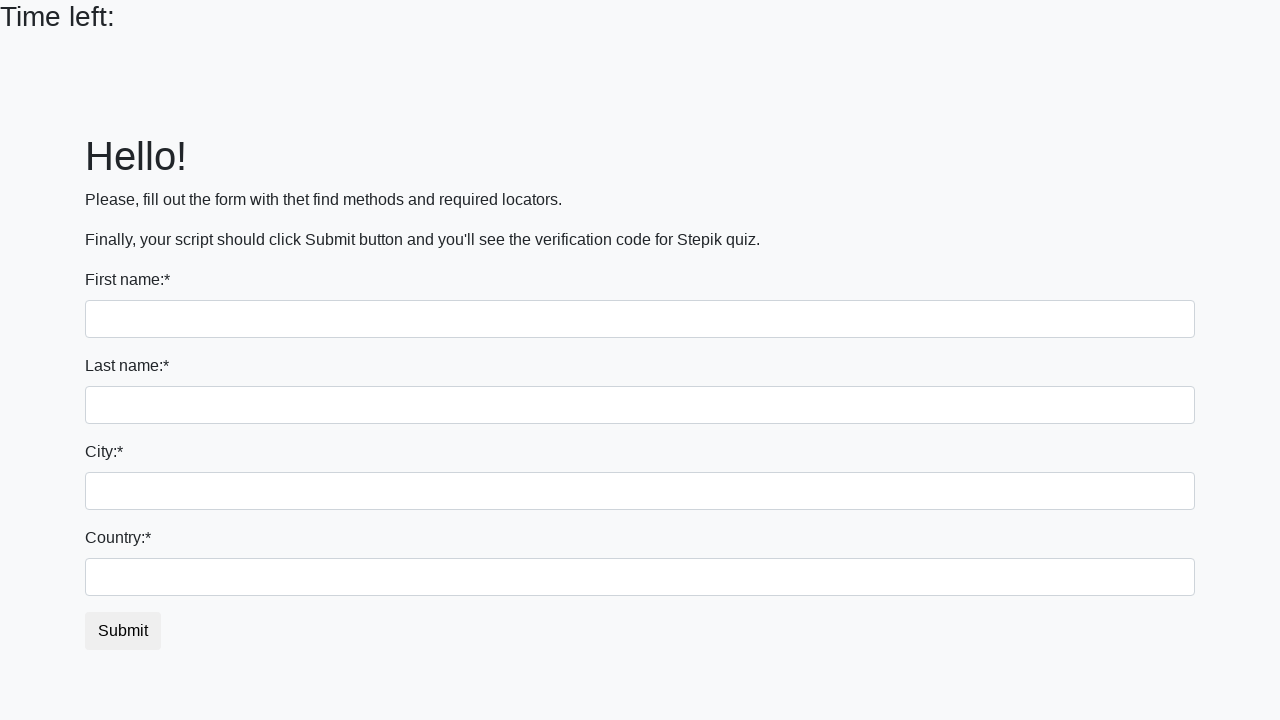

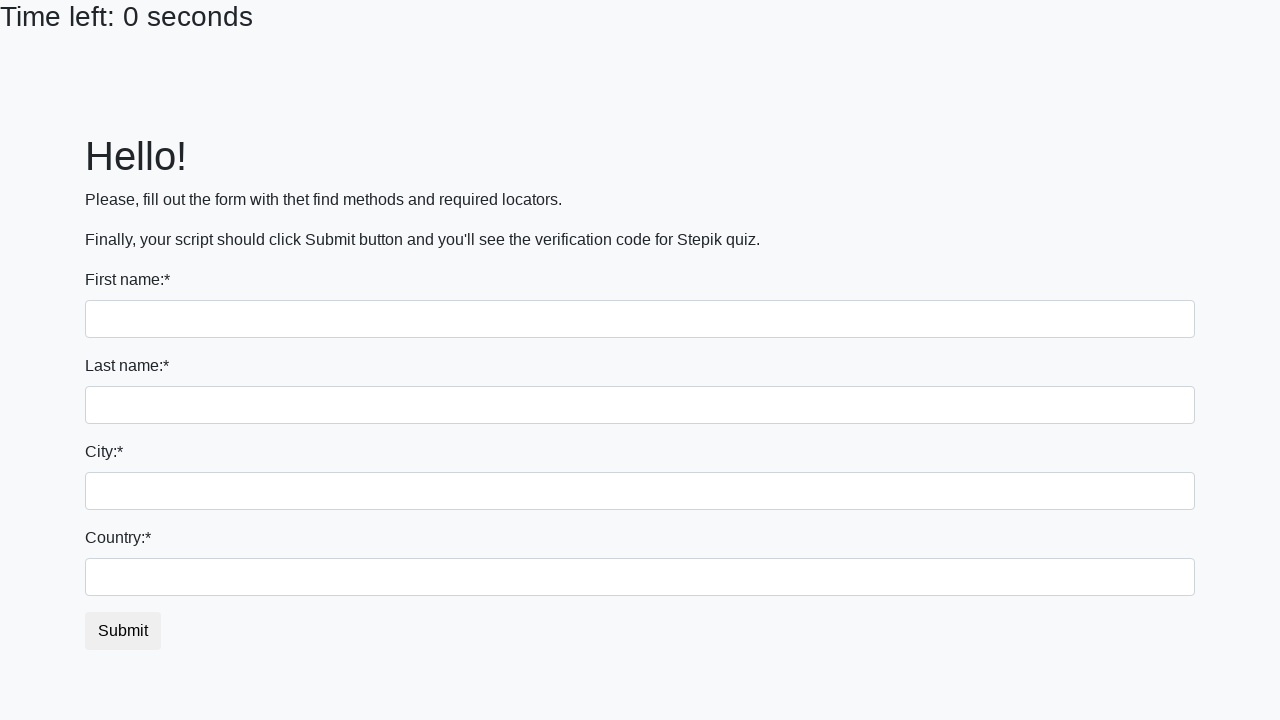